Tests tooltip functionality on jQuery UI demo page by switching to an iframe, hovering over an age input field to trigger the tooltip, and then entering an age value.

Starting URL: https://jqueryui.com/tooltip/

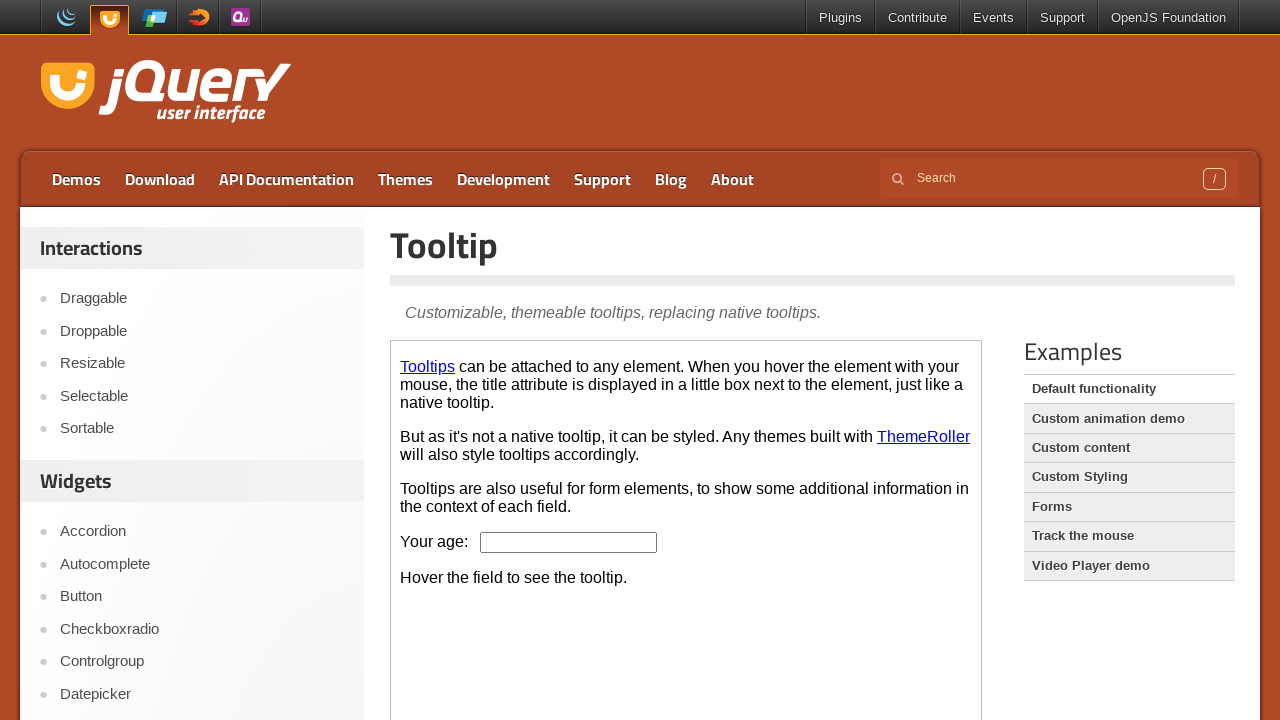

Located the demo iframe on the jQuery UI tooltip page
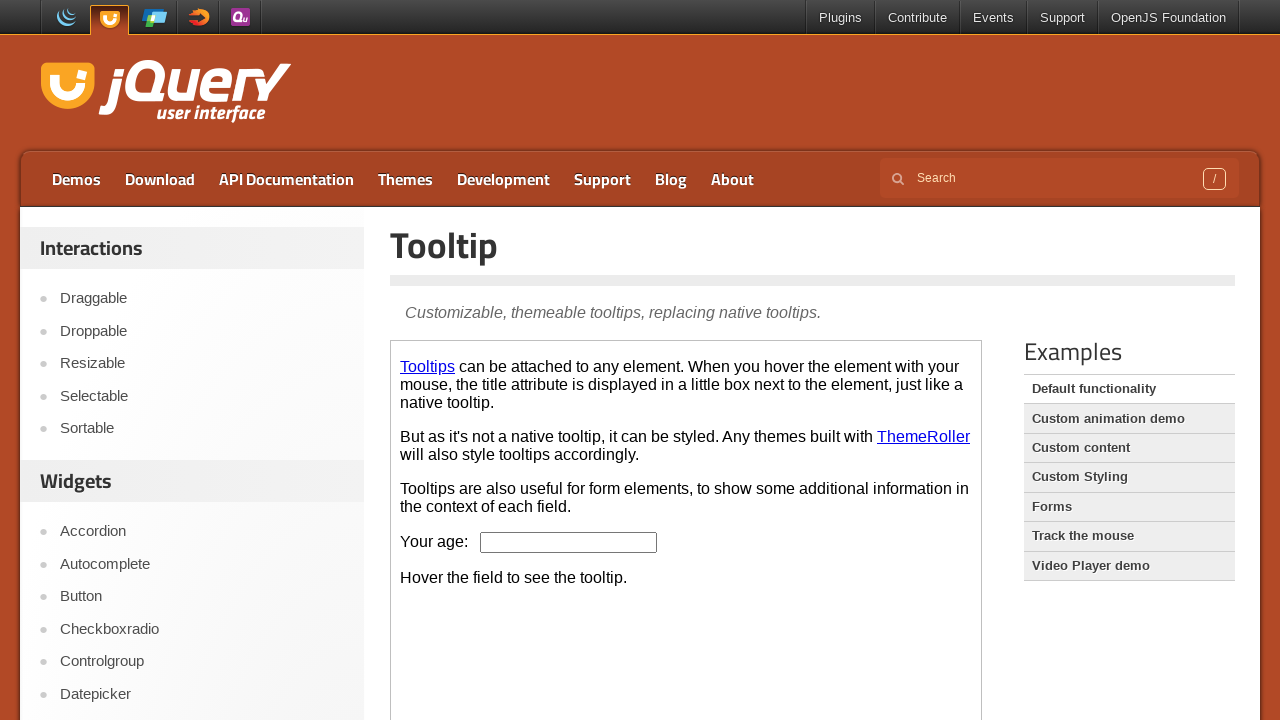

Located the age input field within the iframe
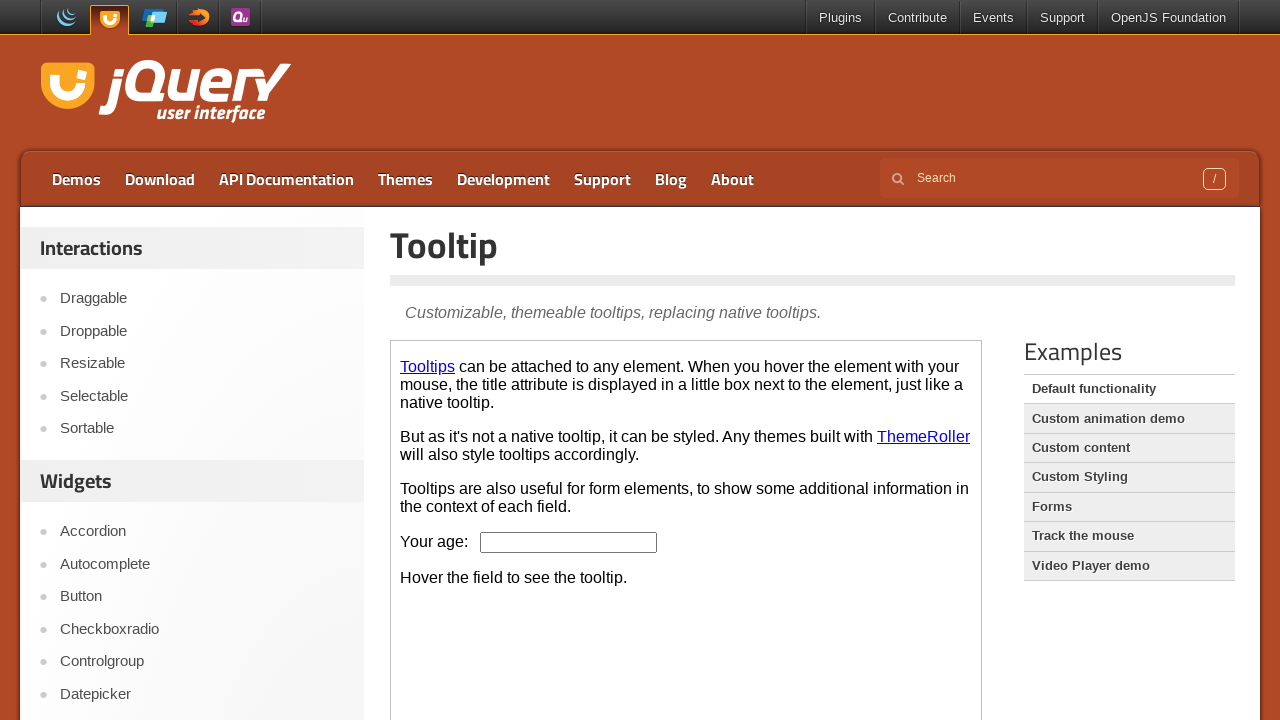

Hovered over the age input field to trigger the tooltip at (569, 542) on iframe.demo-frame >> nth=0 >> internal:control=enter-frame >> input#age
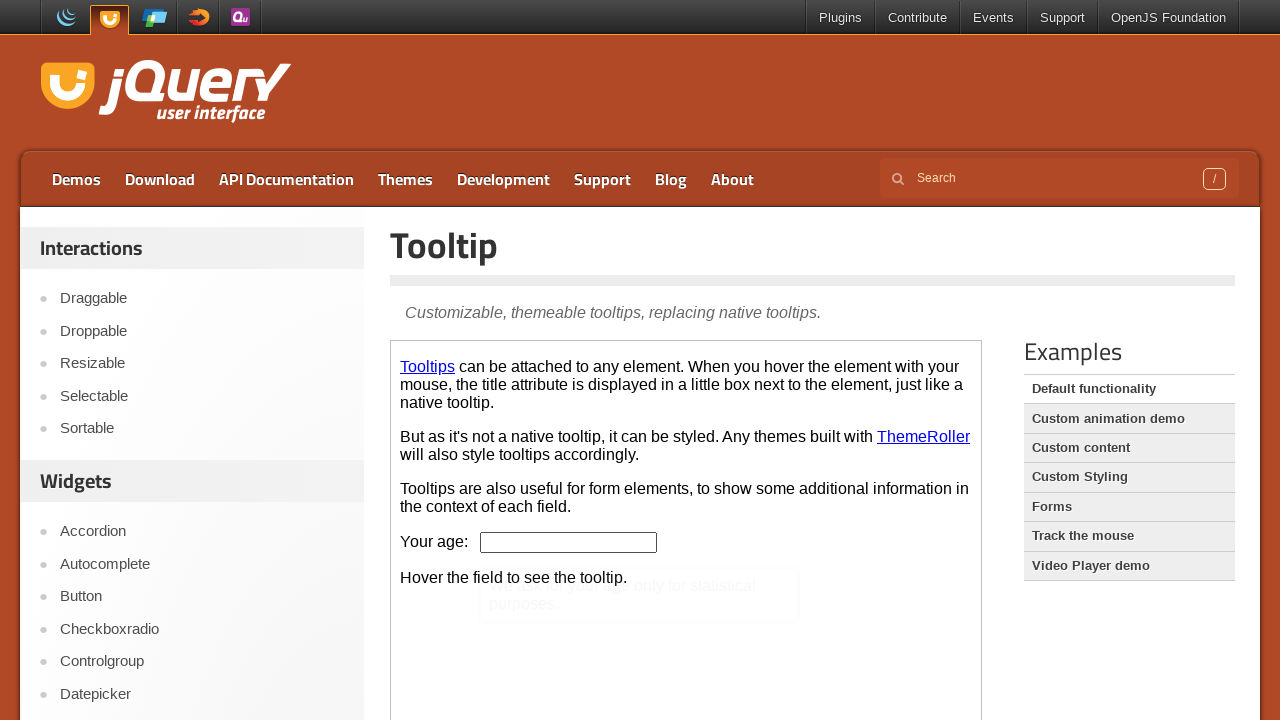

Waited 1 second for tooltip to appear
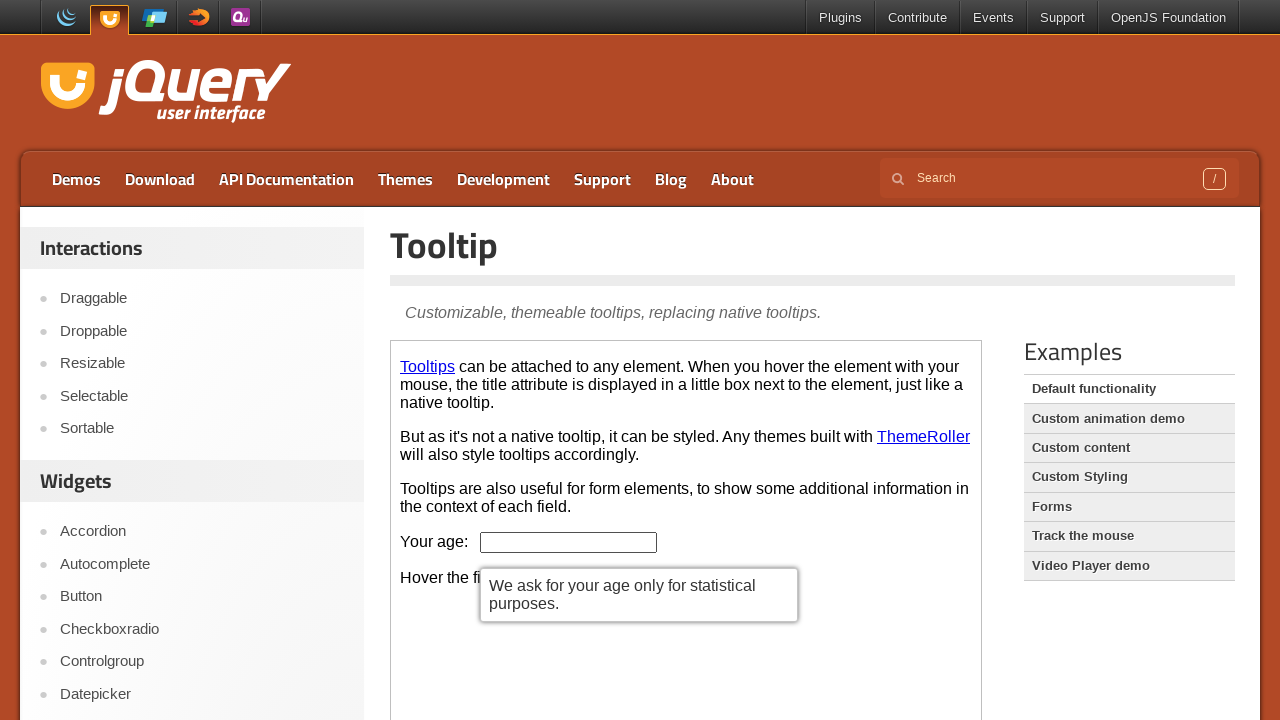

Entered age value '37' in the input field on iframe.demo-frame >> nth=0 >> internal:control=enter-frame >> input#age
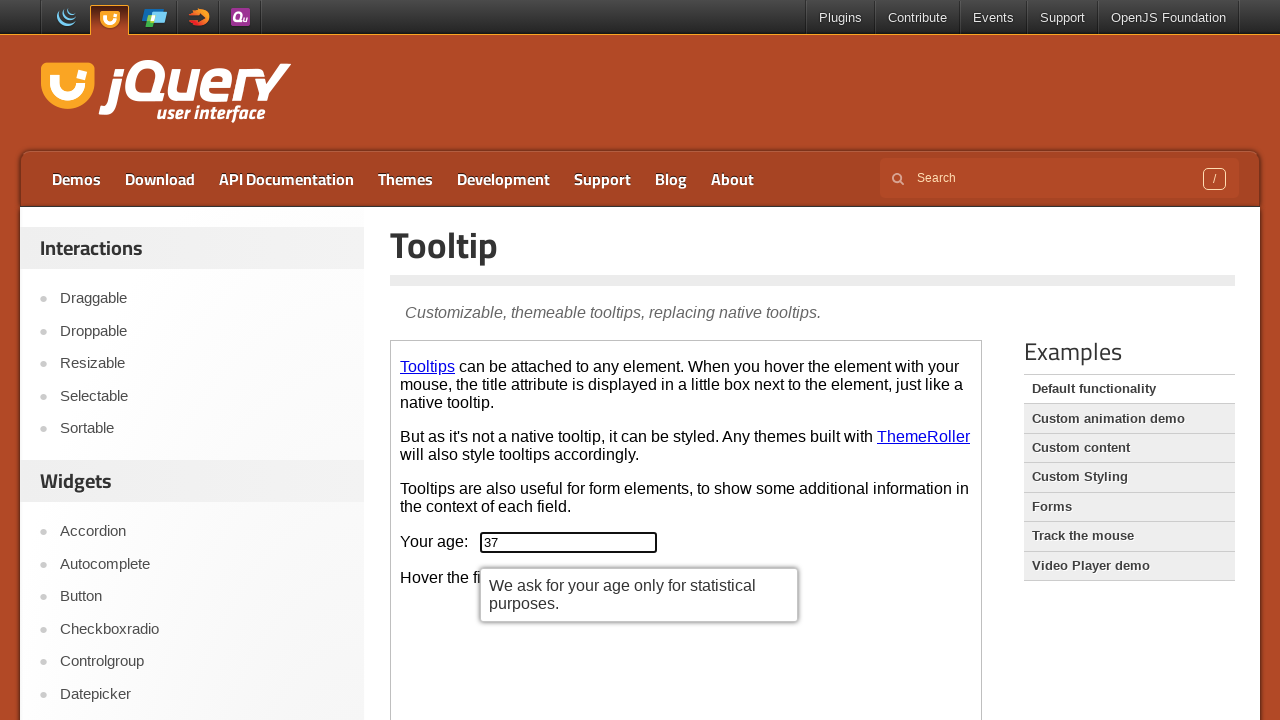

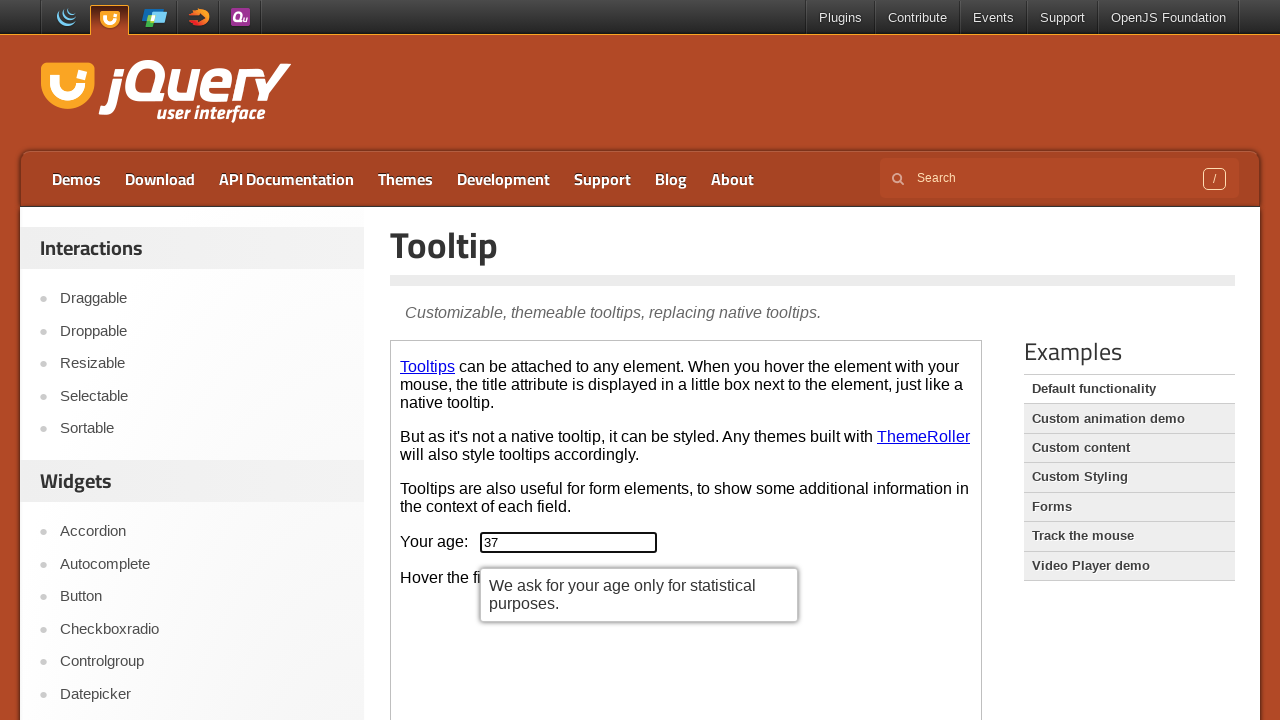